Tests checkbox selection for senior citizen discount and radio button toggling for trip type, verifying UI element states and style changes

Starting URL: https://rahulshettyacademy.com/dropdownsPractise/

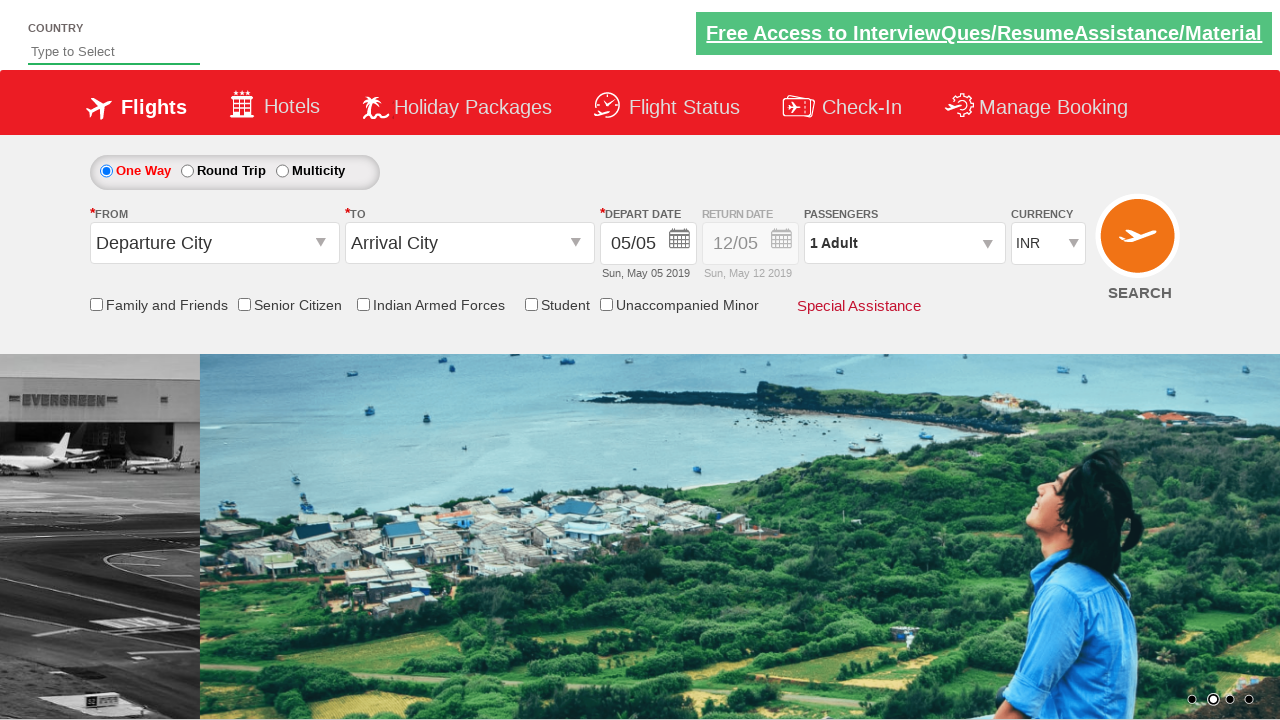

Verified senior citizen discount checkbox is not selected initially
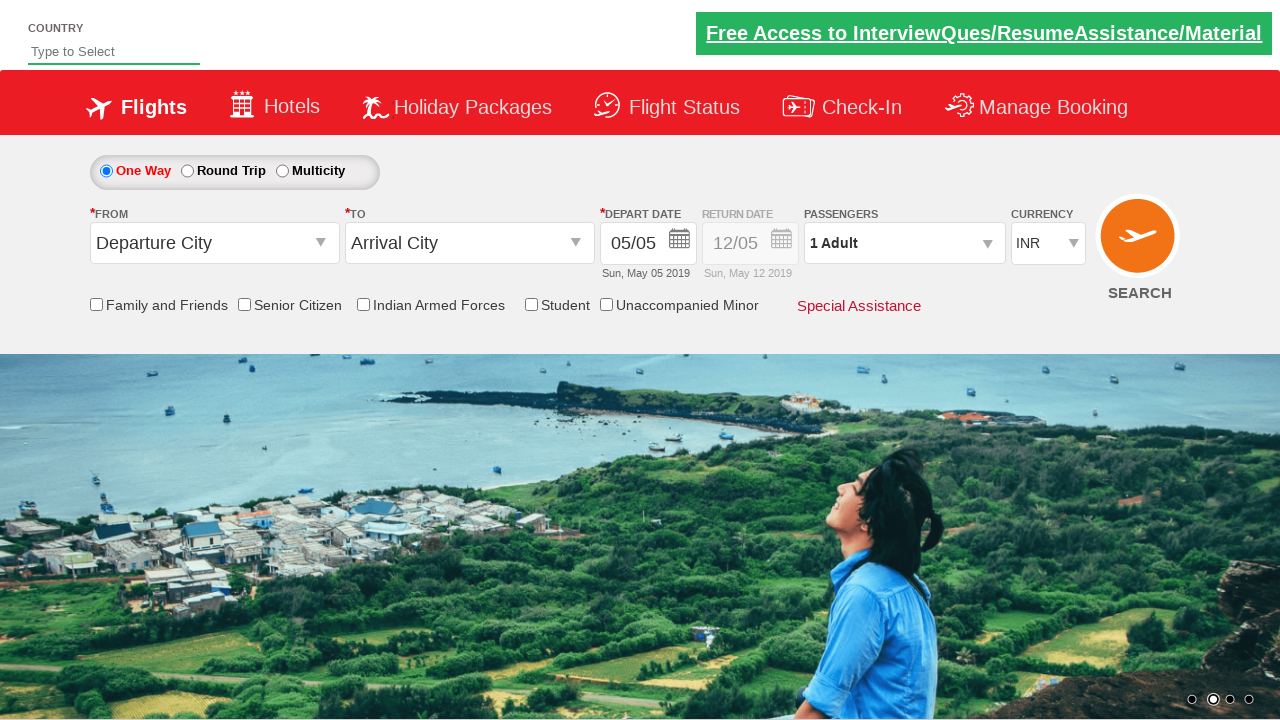

Clicked senior citizen discount checkbox at (244, 304) on input[id*='SeniorCitizenDiscount']
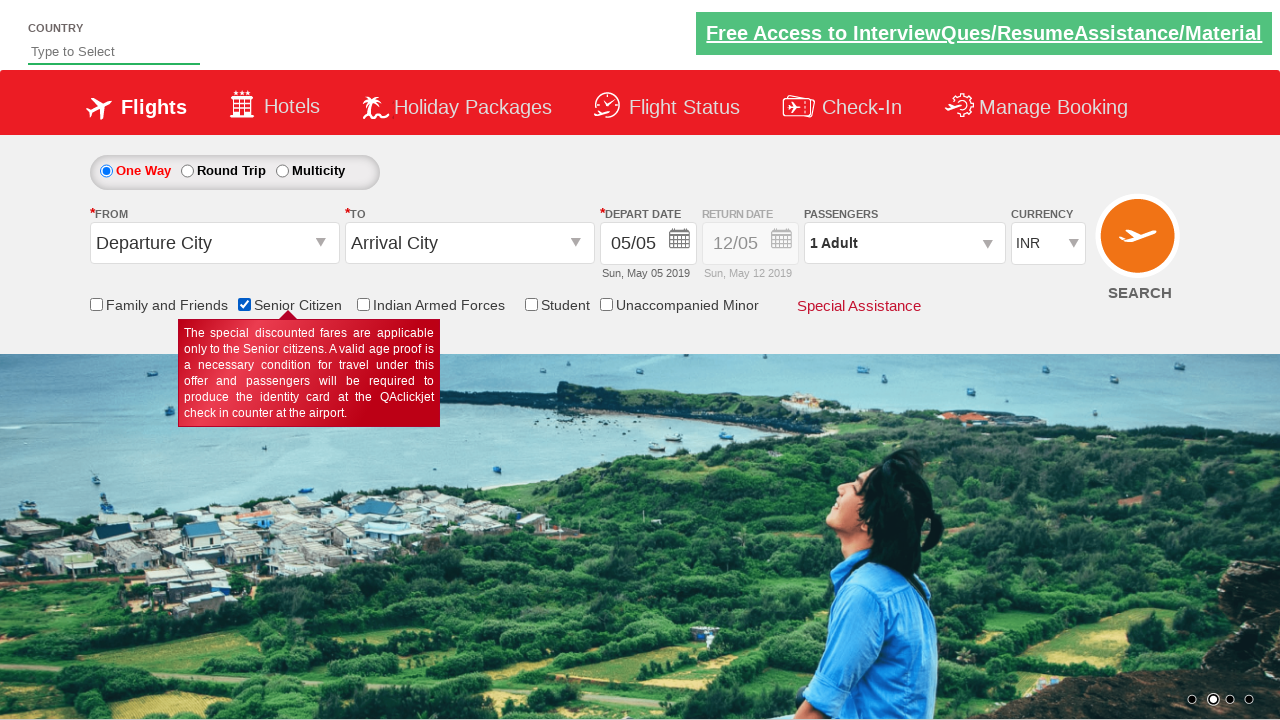

Verified senior citizen discount checkbox is now selected
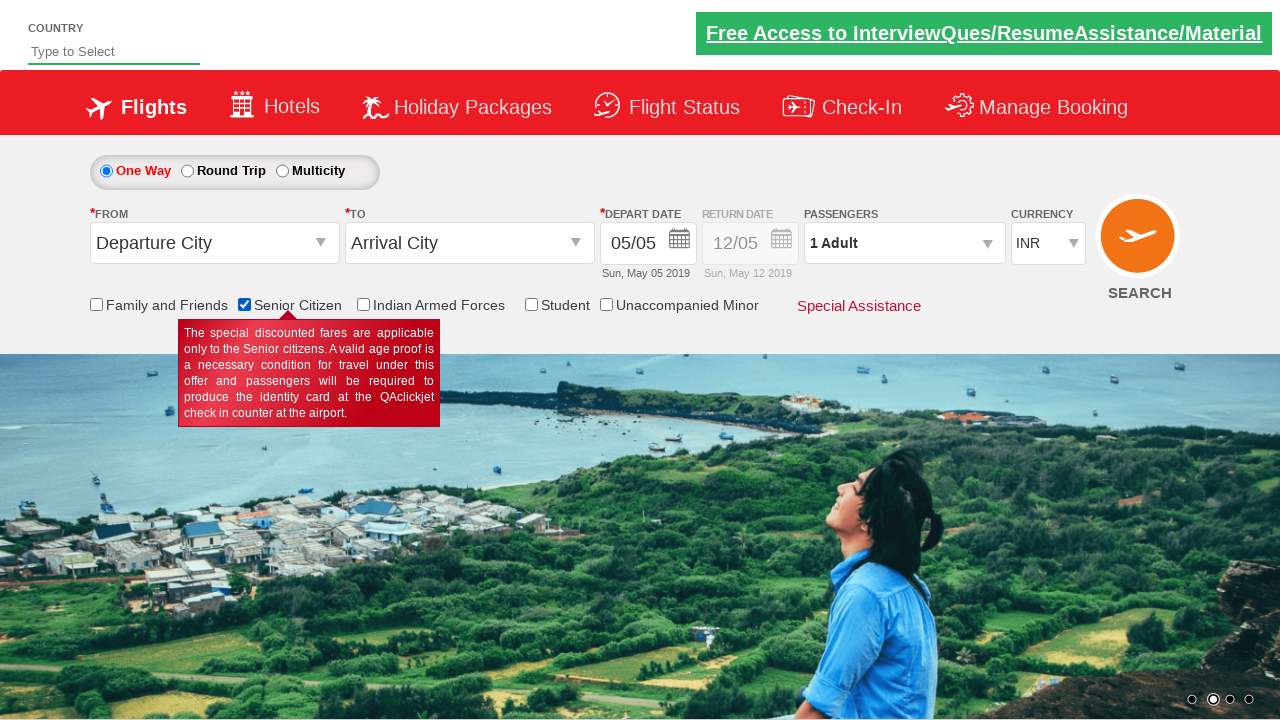

Verified return date field is disabled with opacity 0.5
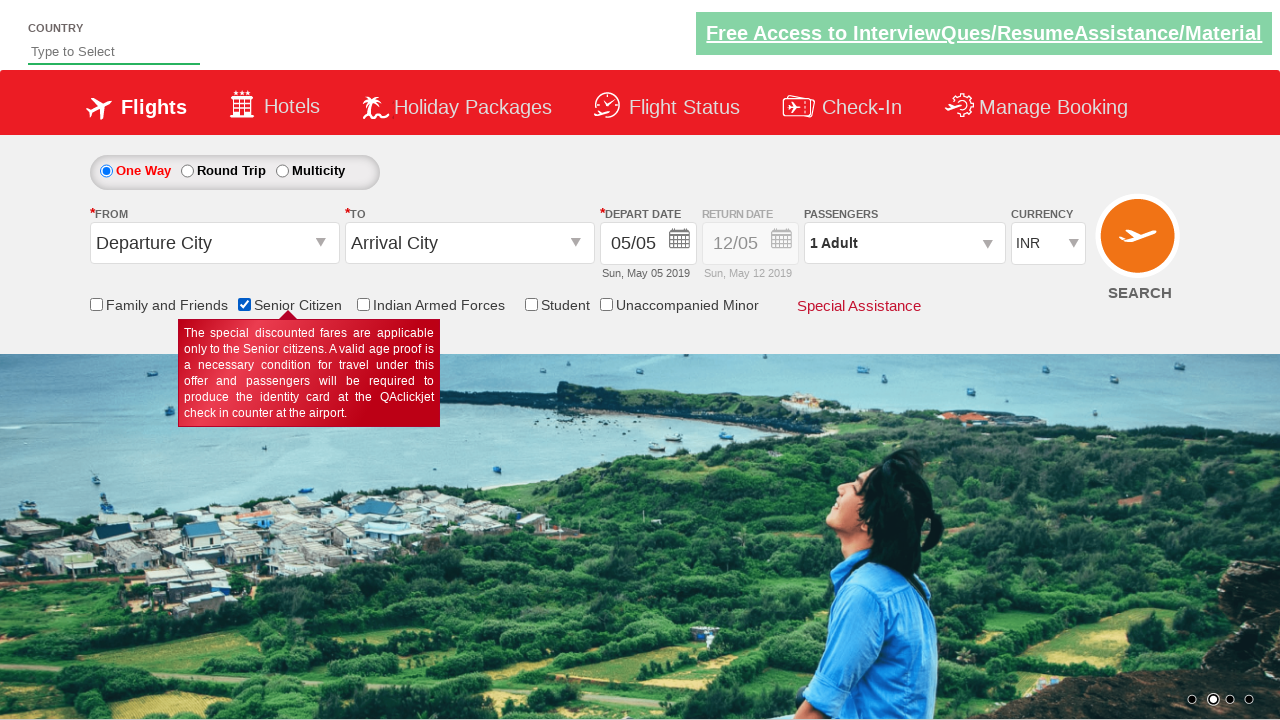

Clicked round trip radio button at (187, 171) on #ctl00_mainContent_rbtnl_Trip_1
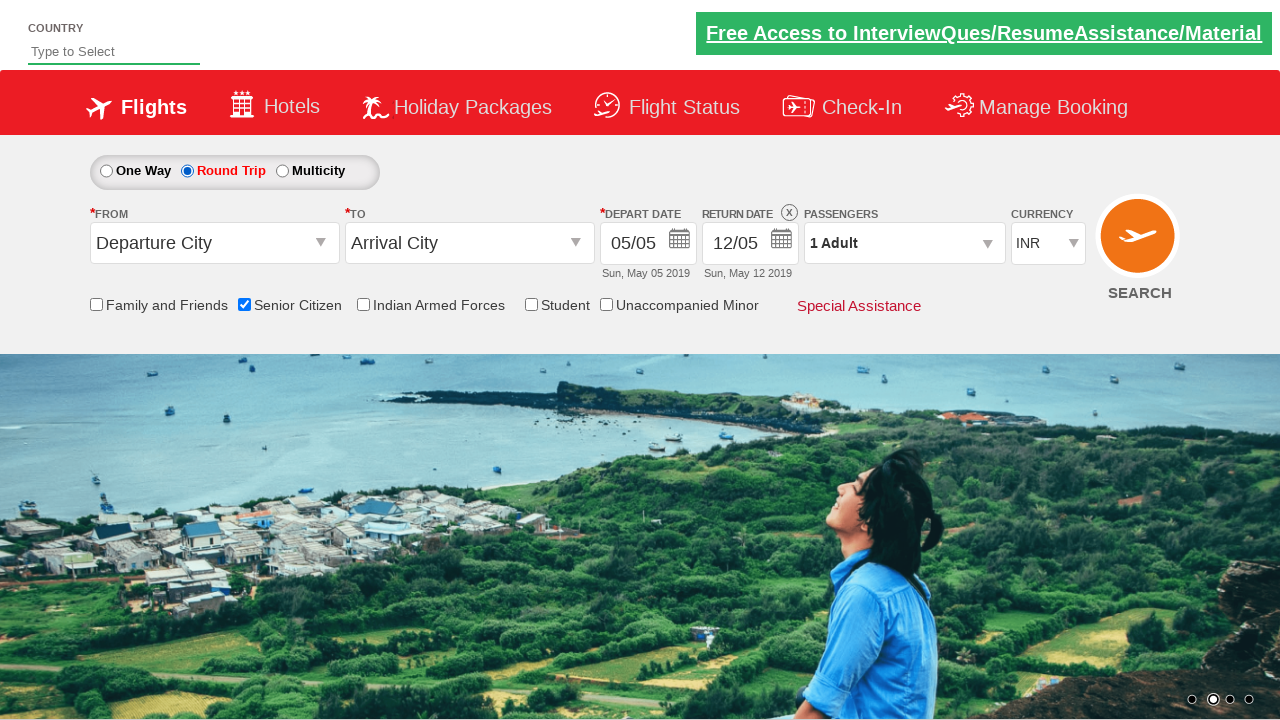

Verified return date field is now enabled with opacity 1
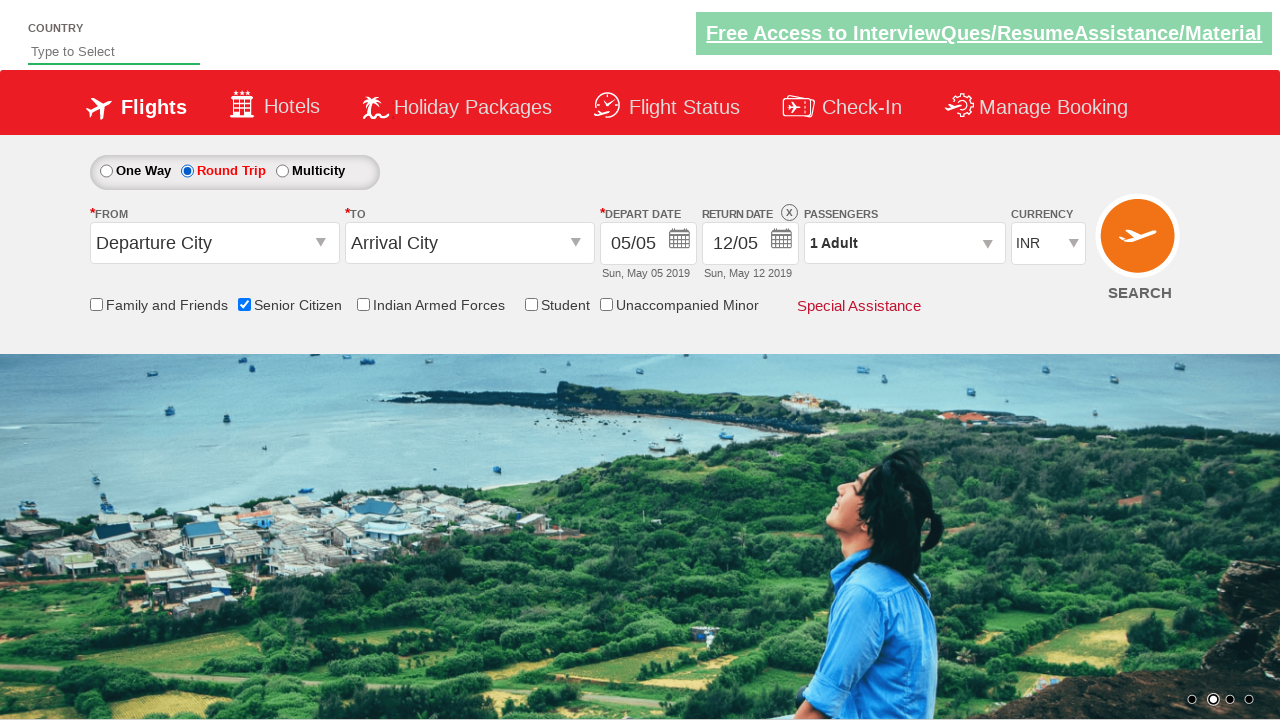

Verified total of 6 checkboxes present on the page
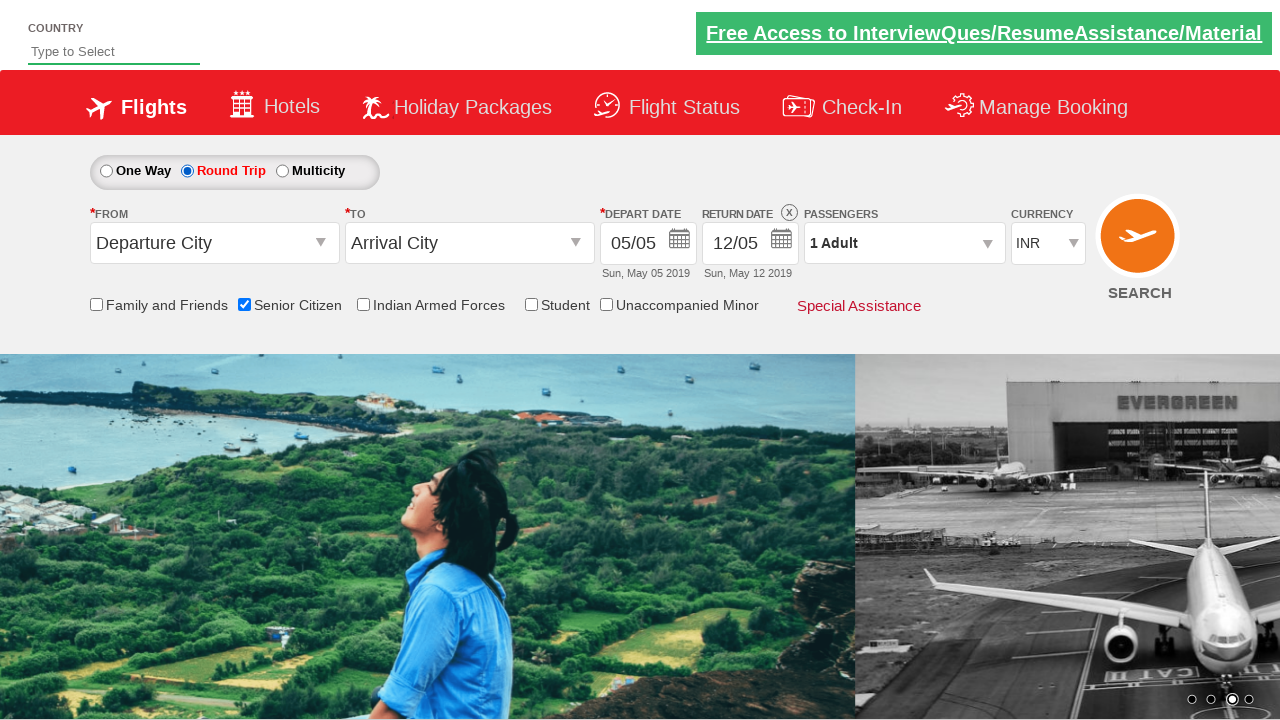

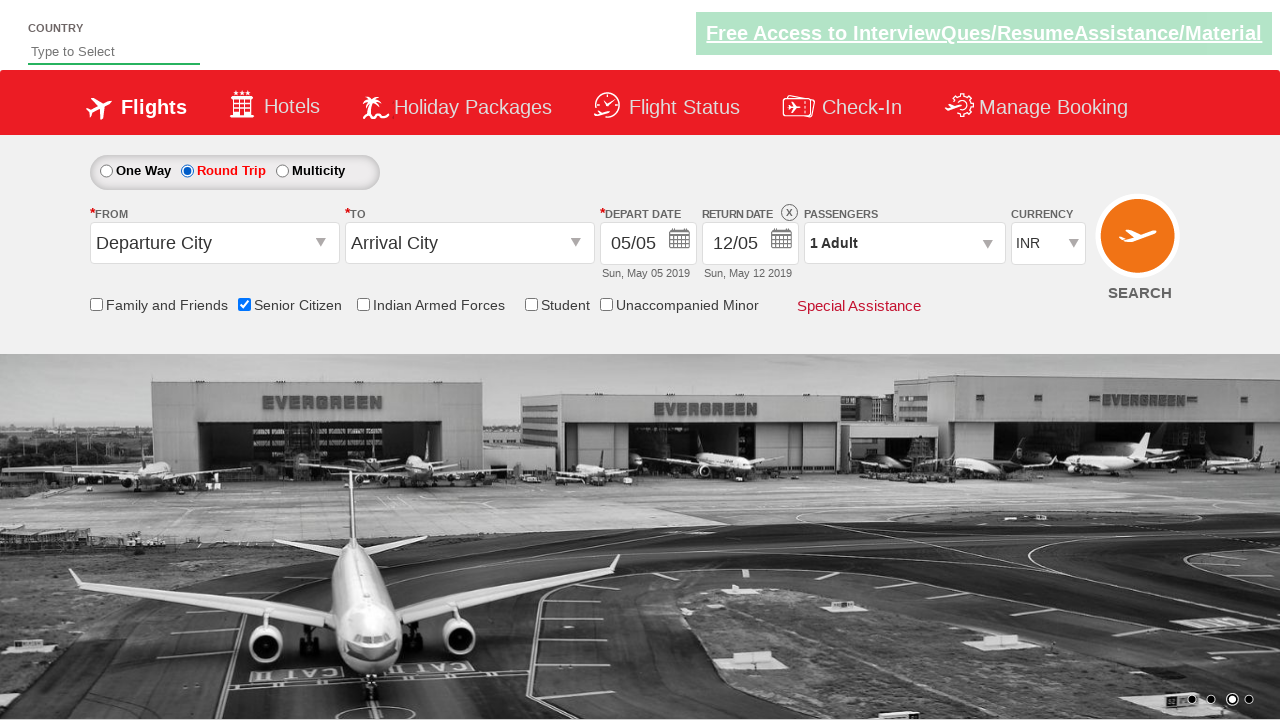